Tests JavaScript alert handling by clicking a button that triggers an alert, accepting the alert, and verifying the result message displays correctly.

Starting URL: https://testcenter.techproeducation.com/index.php?page=javascript-alerts

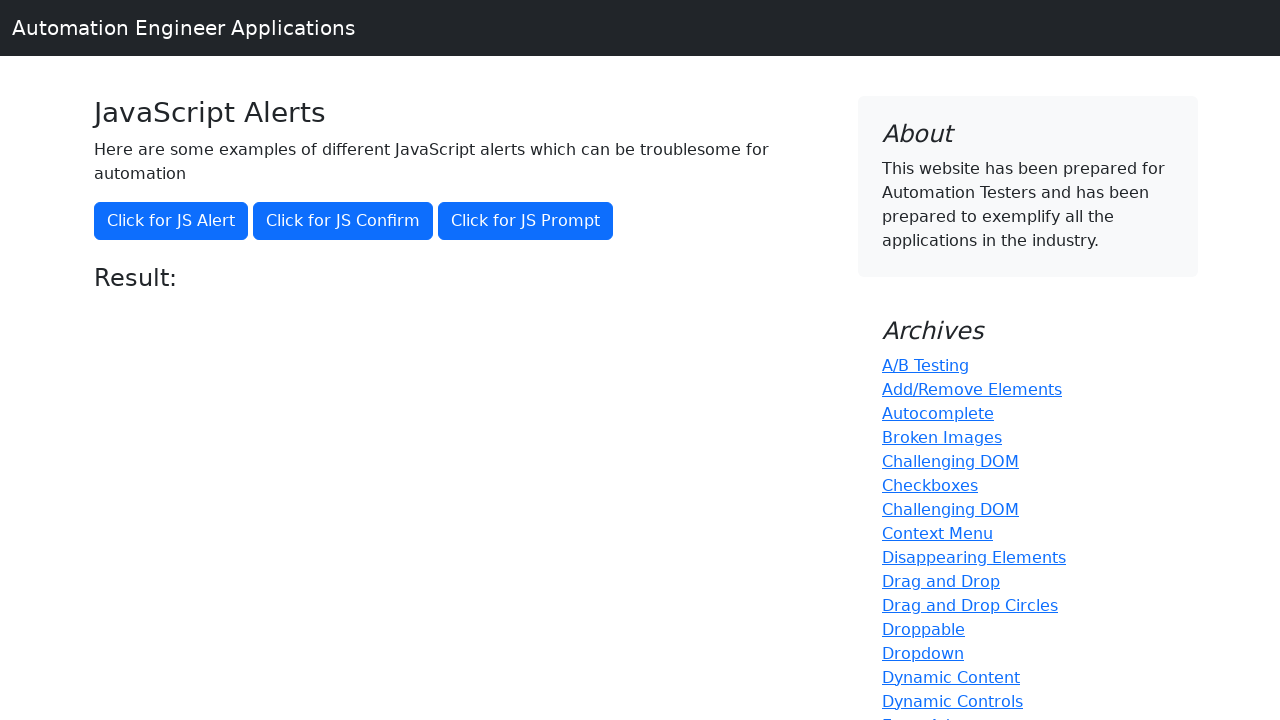

Clicked button to trigger JavaScript alert at (171, 221) on xpath=//button[@onclick='jsAlert()']
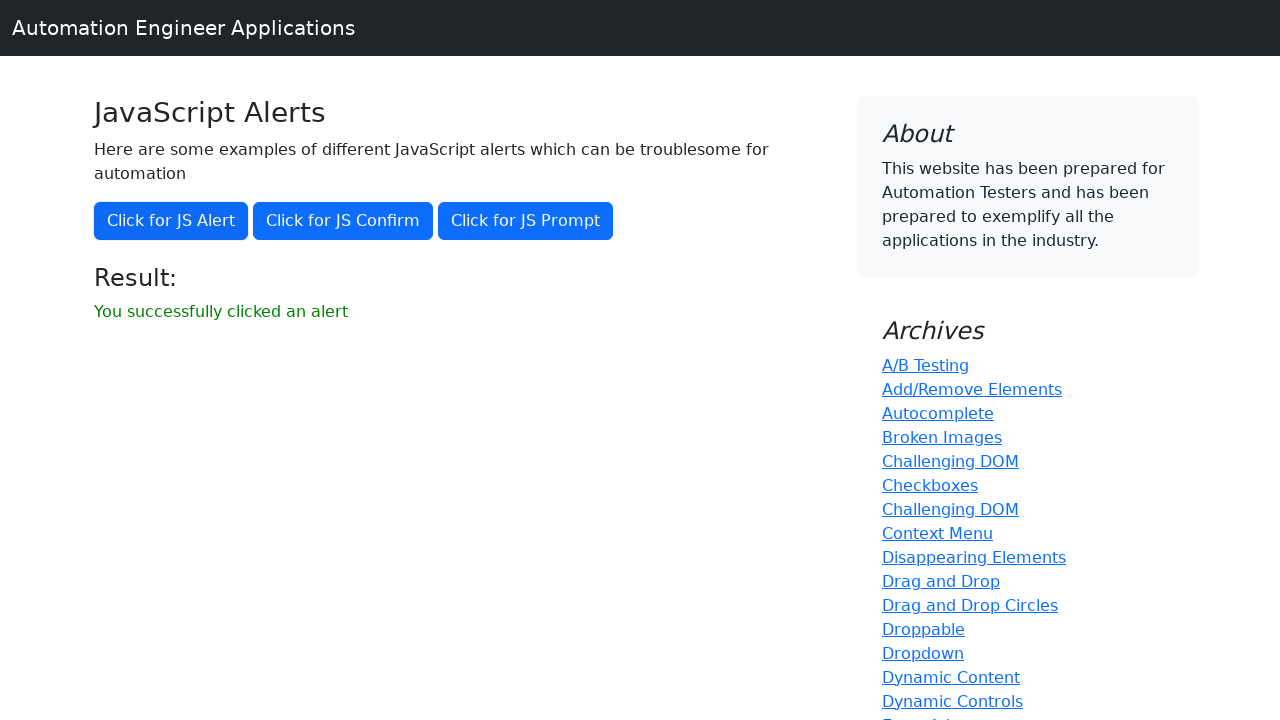

Set up dialog handler to accept alerts
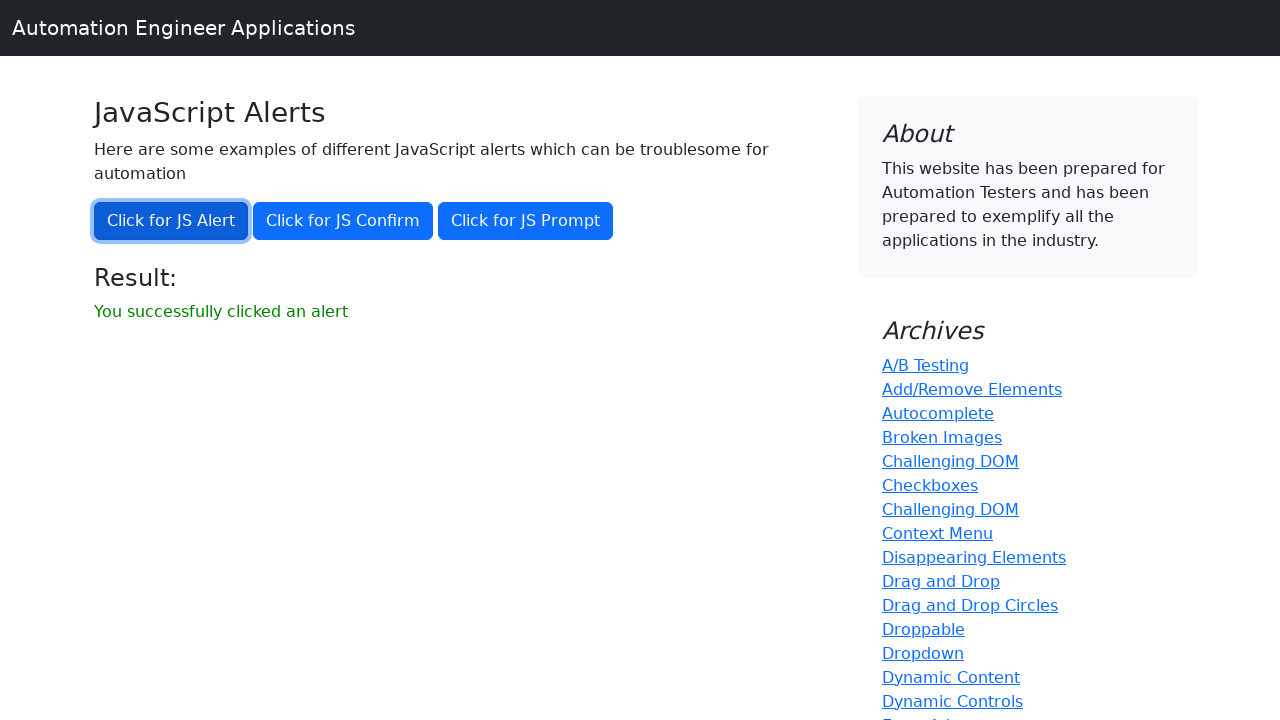

Clicked alert button and alert was automatically accepted at (171, 221) on xpath=//button[@onclick='jsAlert()']
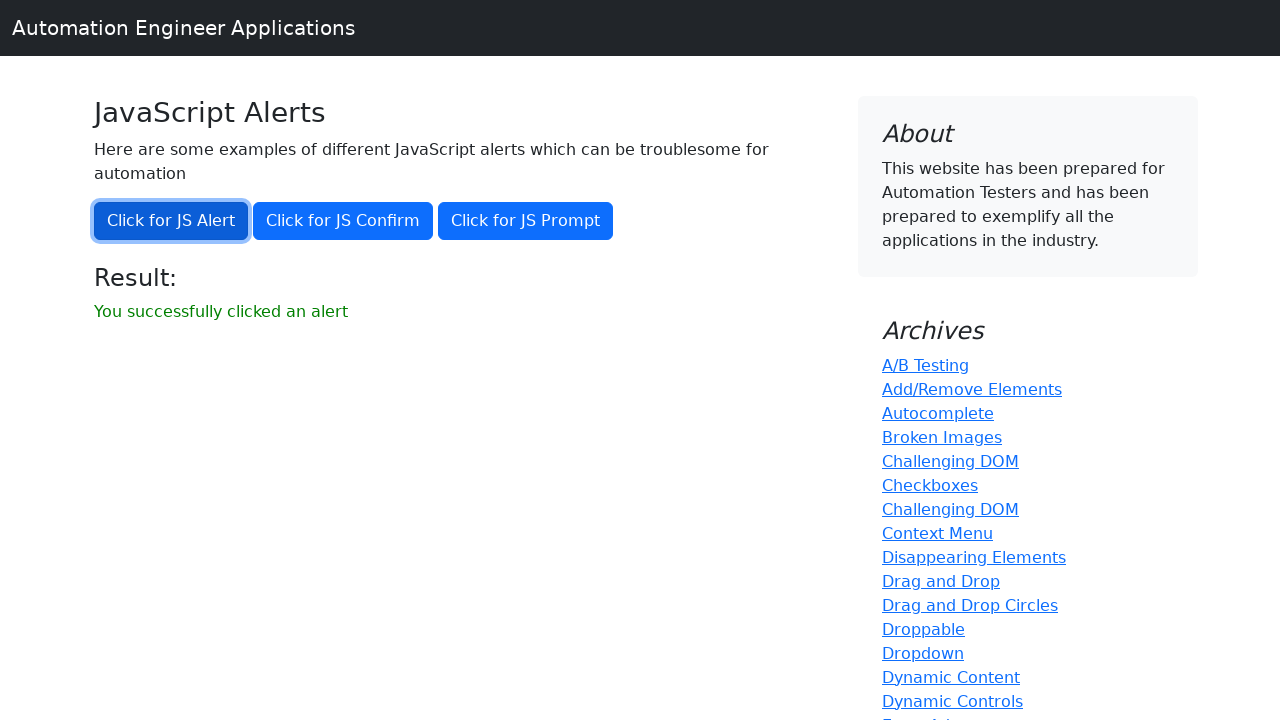

Result message element appeared on page
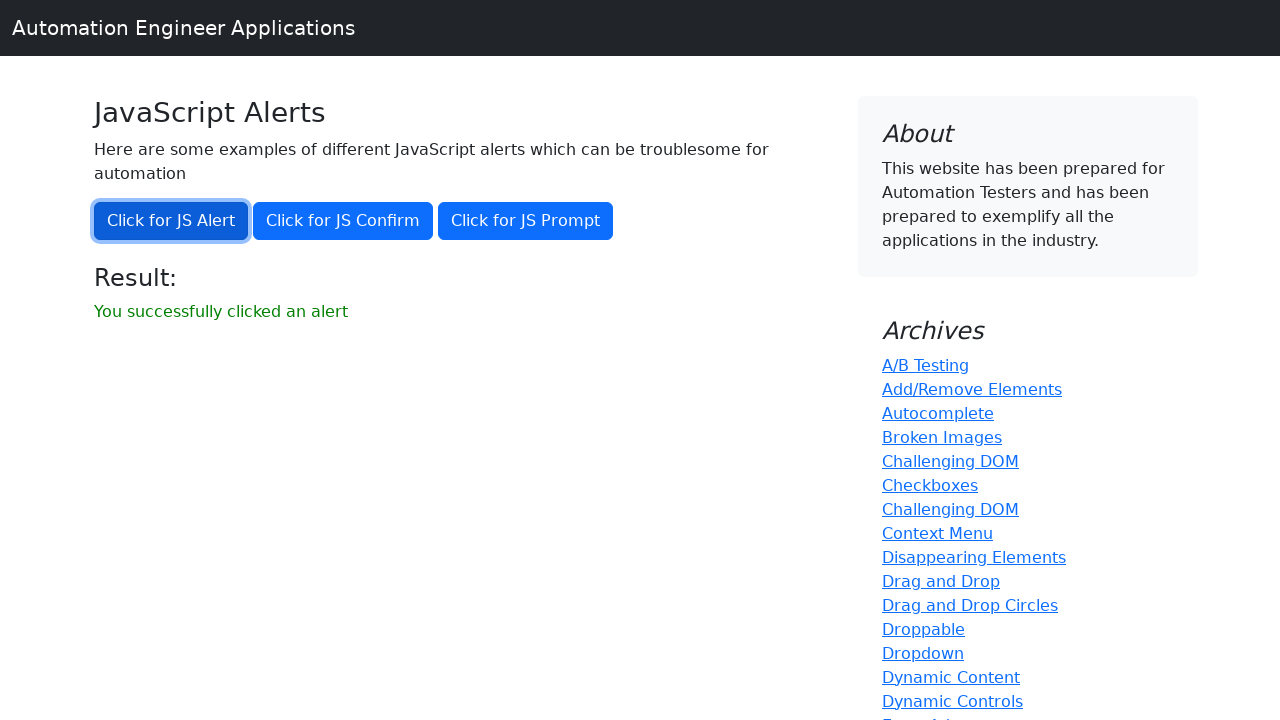

Retrieved result text: 'You successfully clicked an alert'
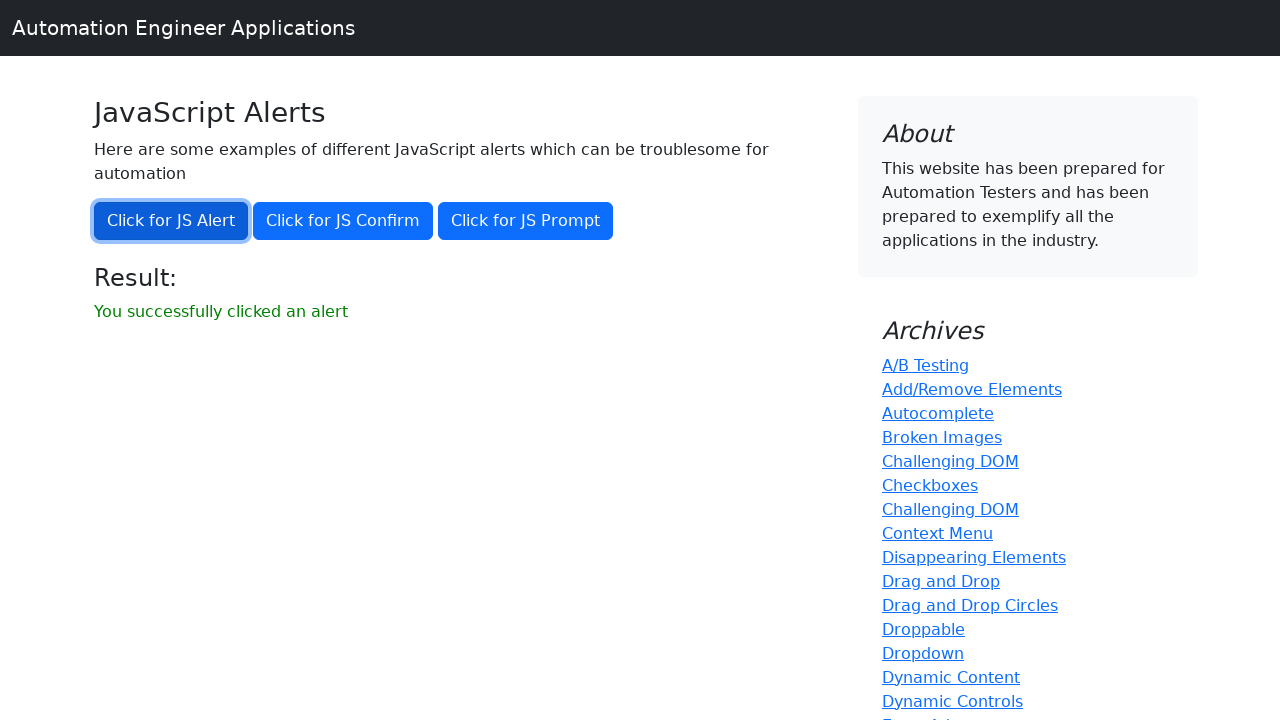

Verified result message matches expected text
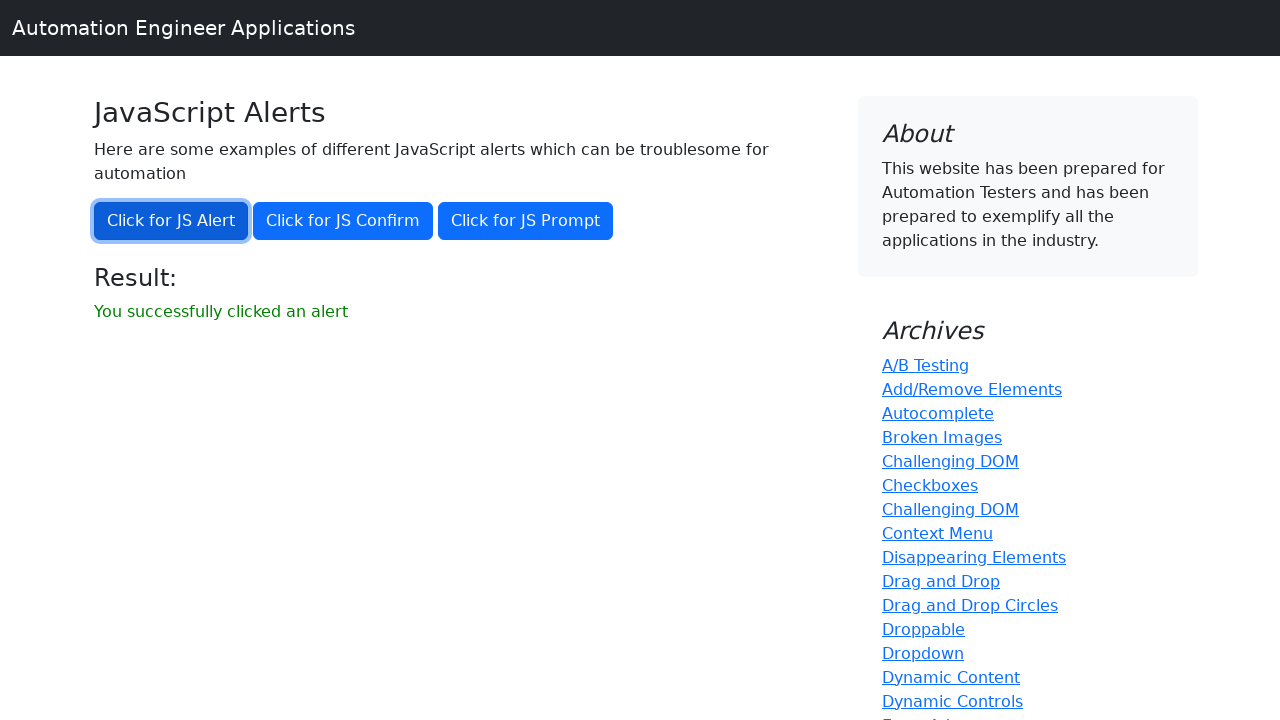

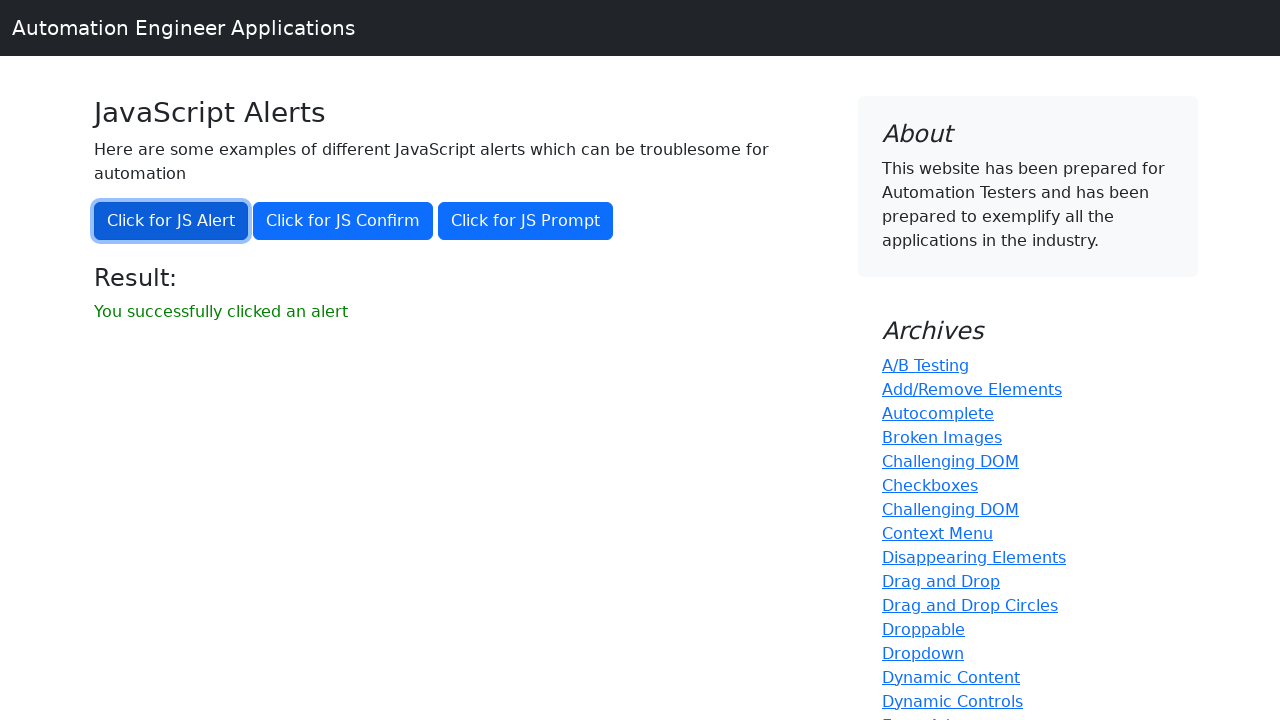